Tests drag and drop functionality by dragging element from column A to column B and verifying the positions are swapped

Starting URL: https://the-internet.herokuapp.com/drag_and_drop

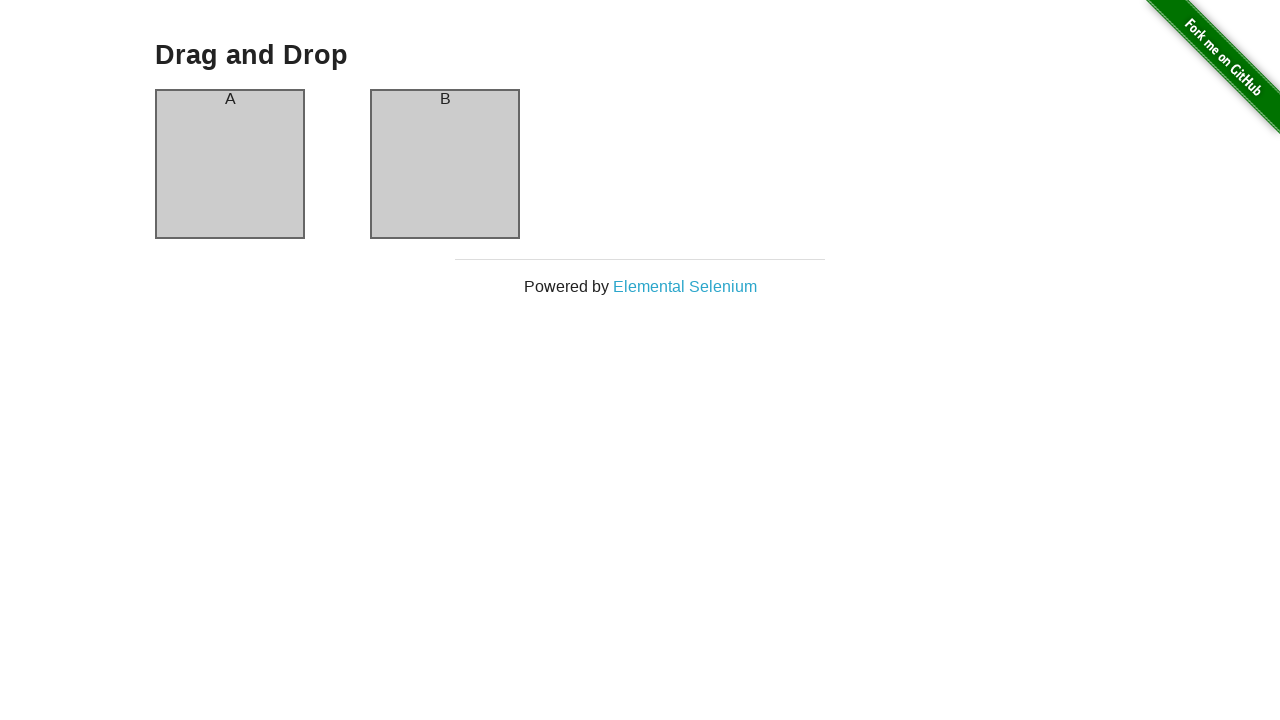

Located column A element
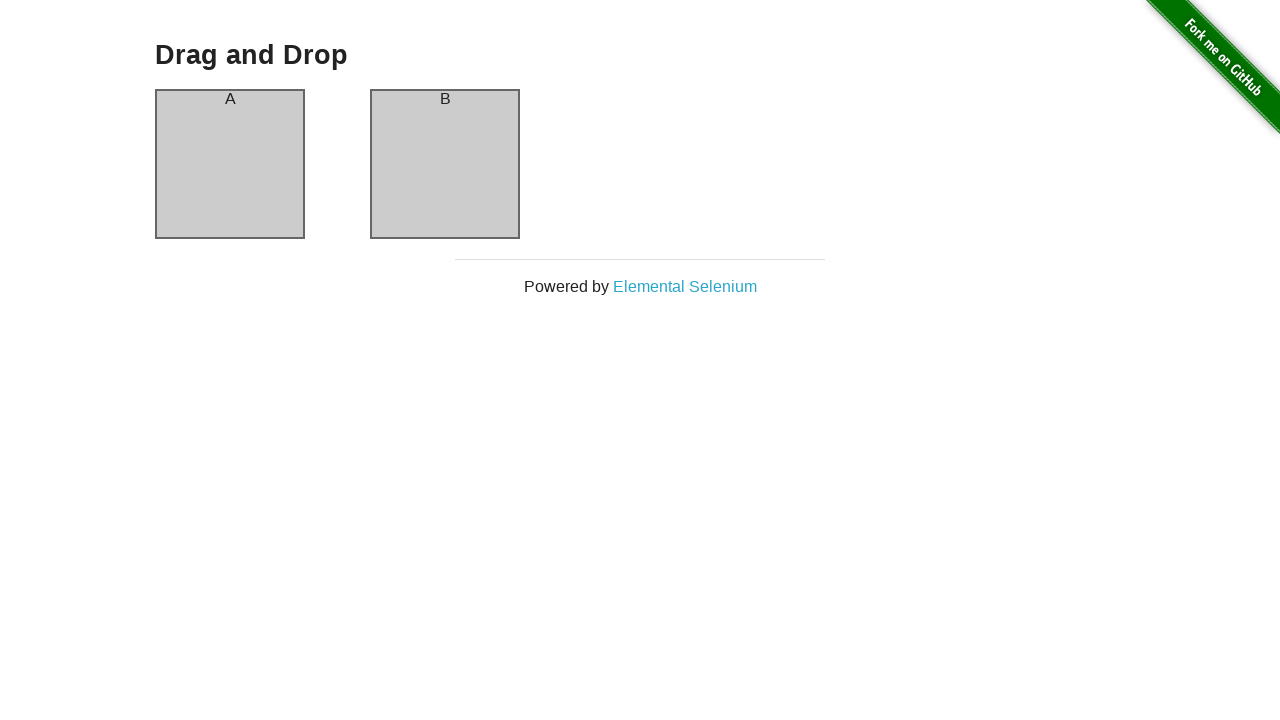

Located column B element
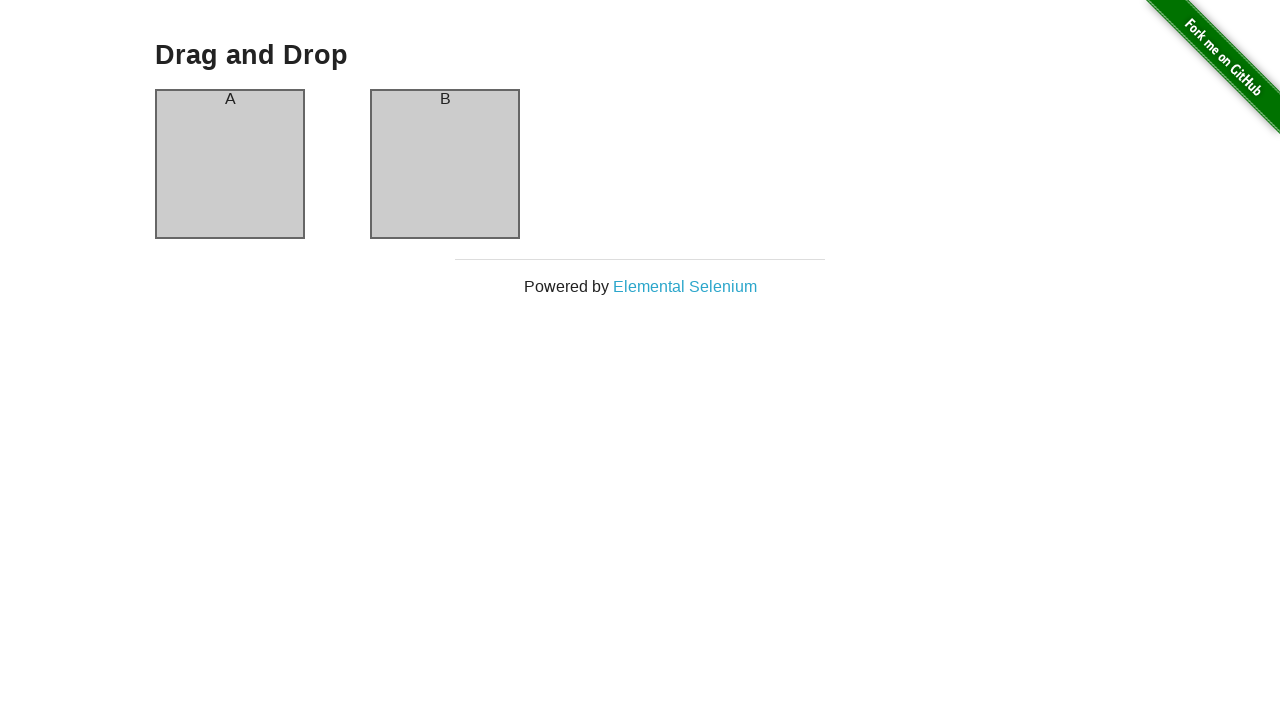

Dragged element from column A to column B at (445, 164)
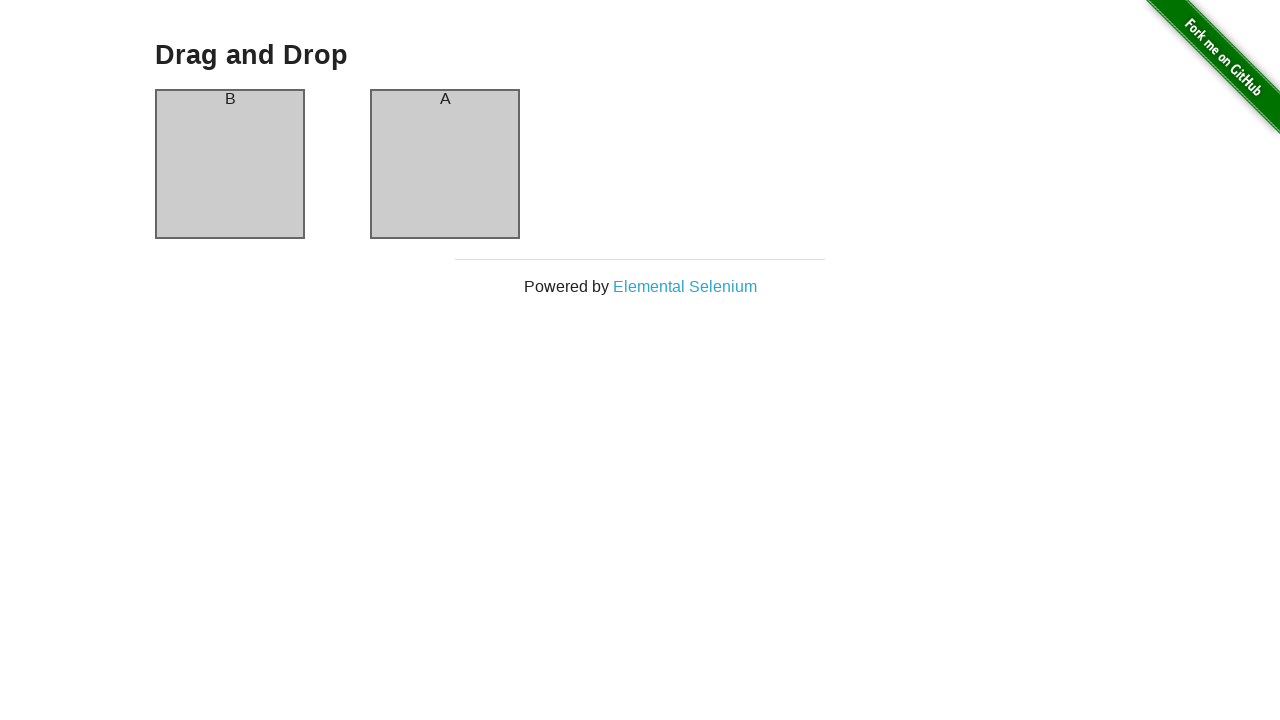

Verified column A now contains 'B'
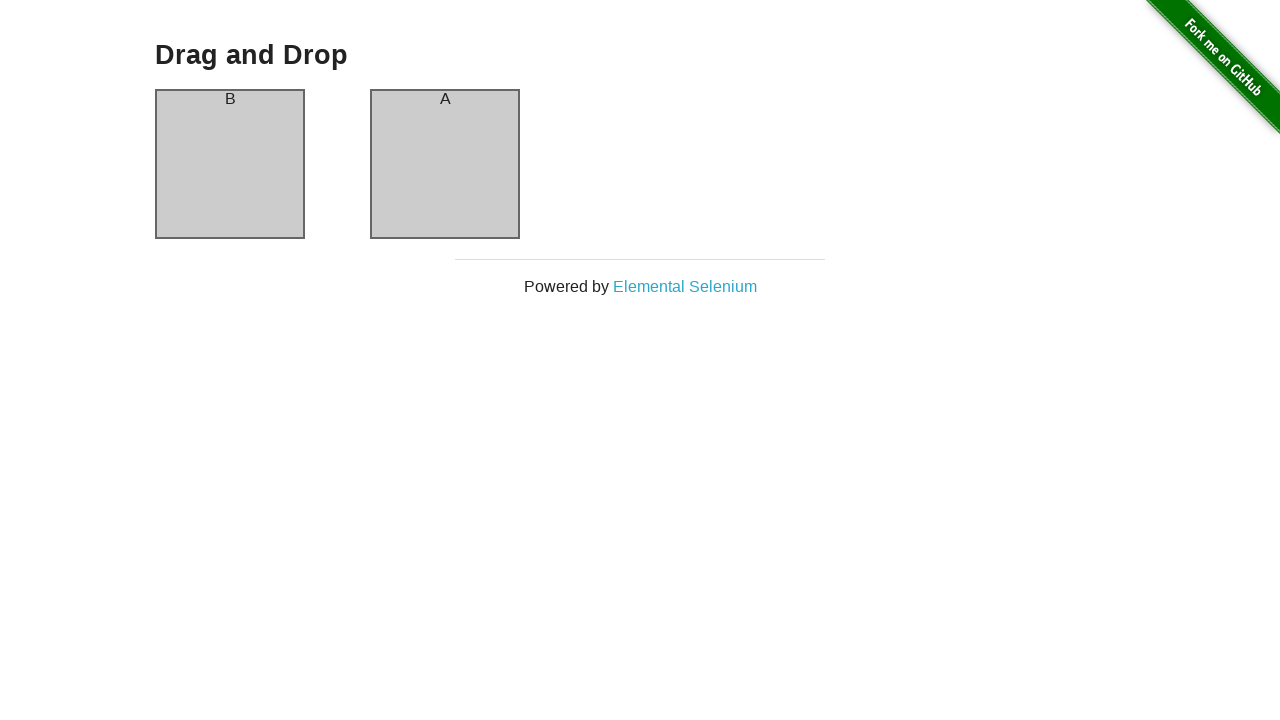

Verified column B now contains 'A' - drag and drop successful
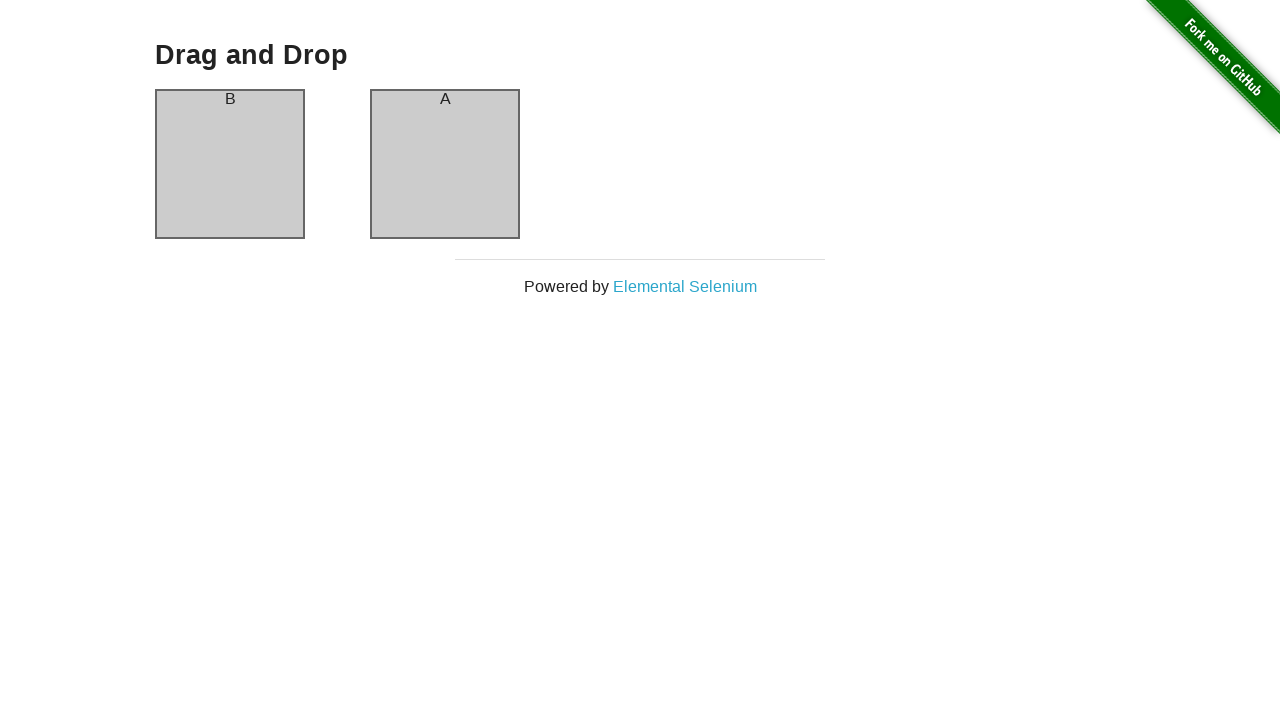

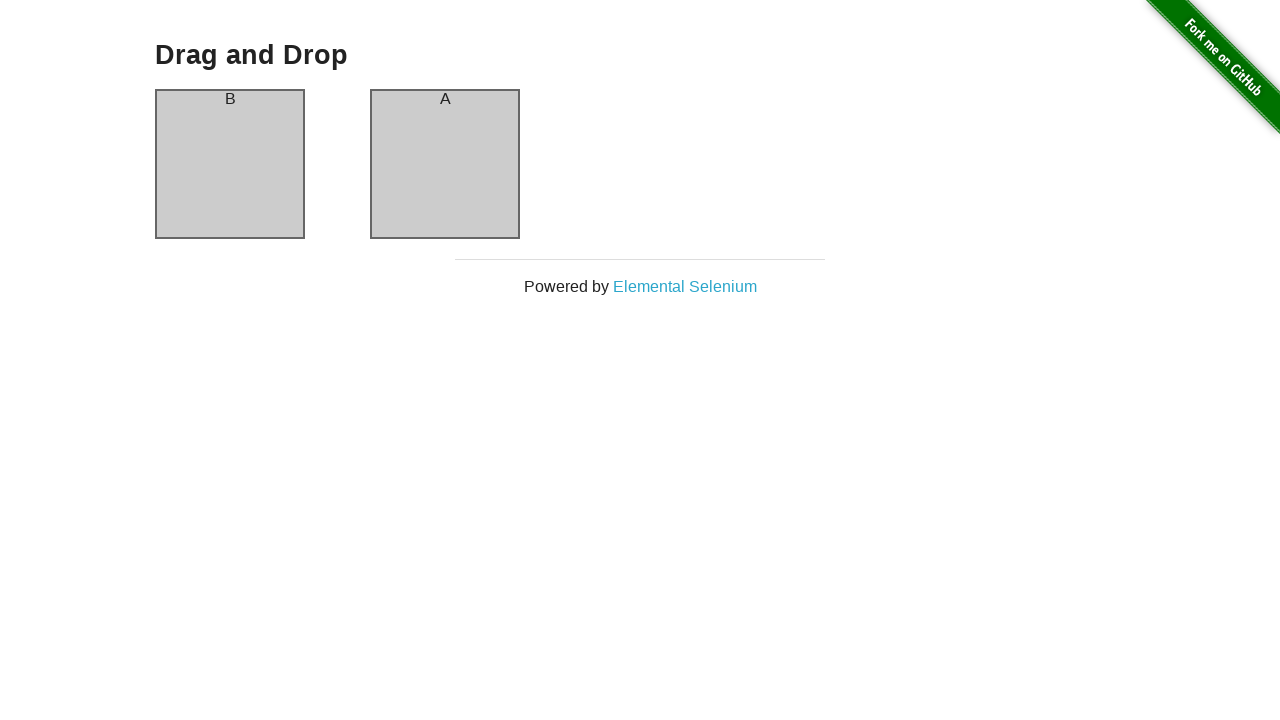